Tests a demo page by interacting with various elements: typing in a text input and clicking a checkbox

Starting URL: https://seleniumbase.github.io/demo_page

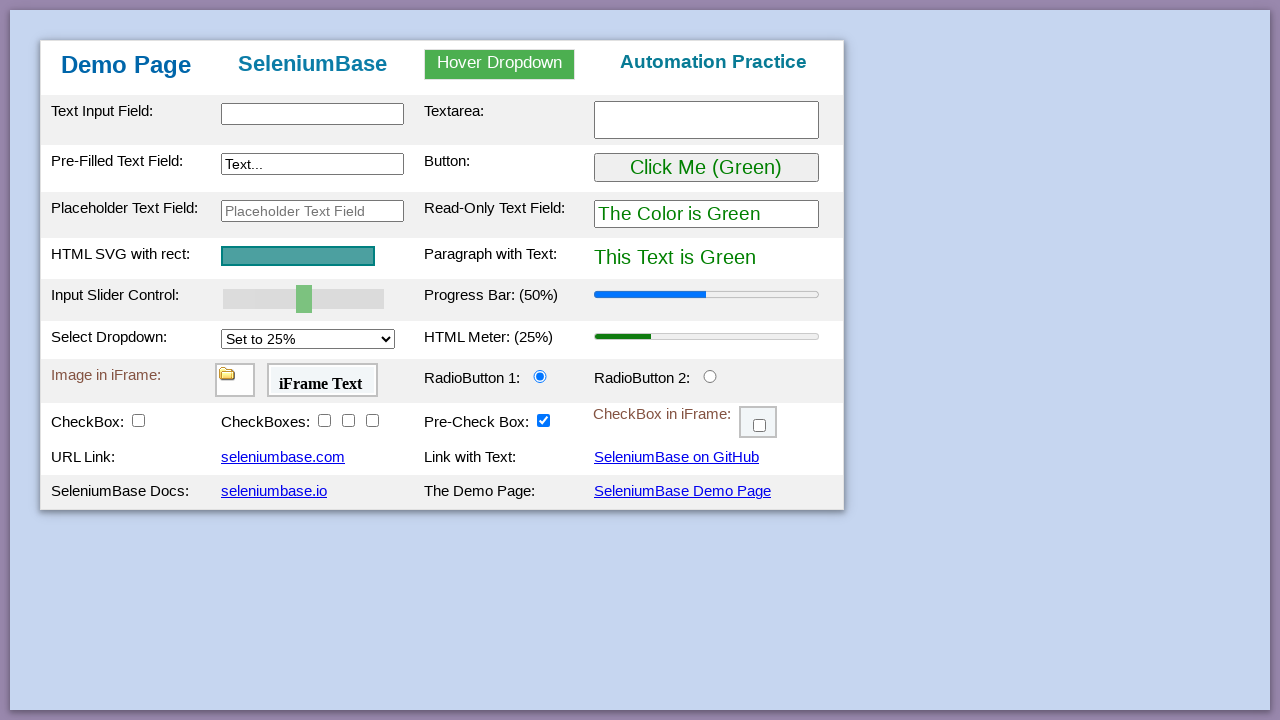

Waited for h2 heading to be visible
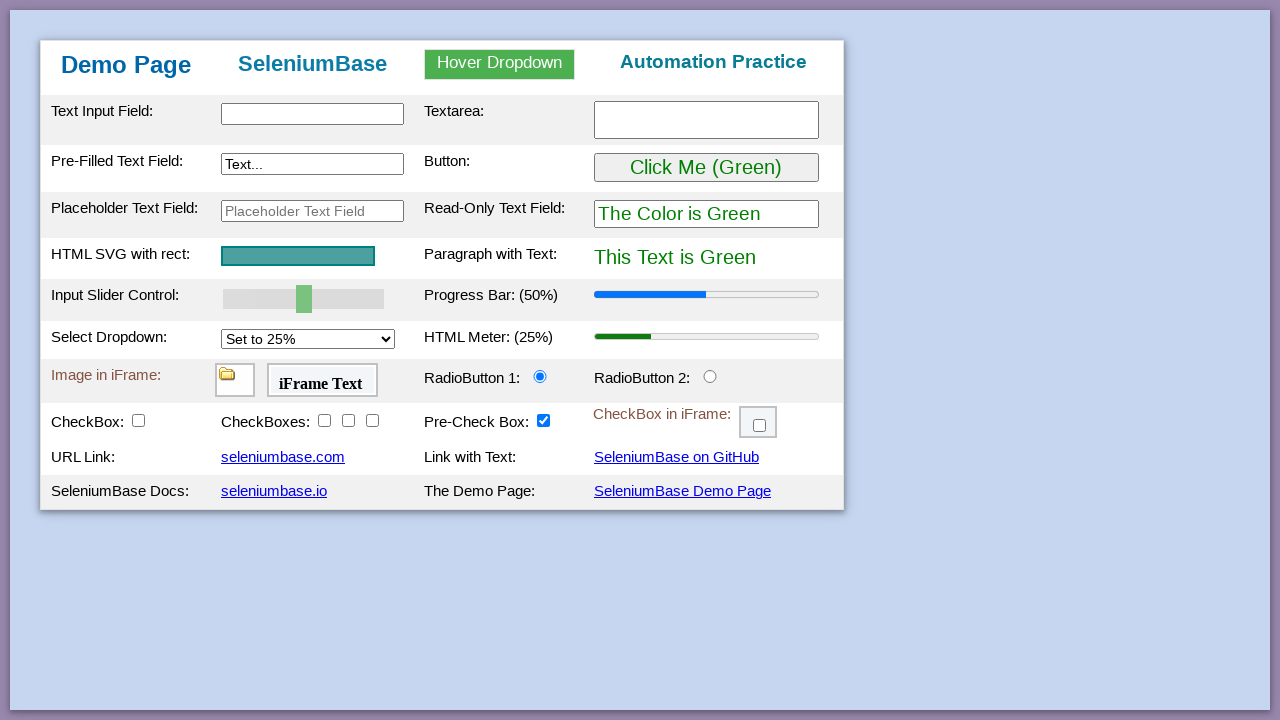

Typed 'Automation' into the text input field on #myTextInput
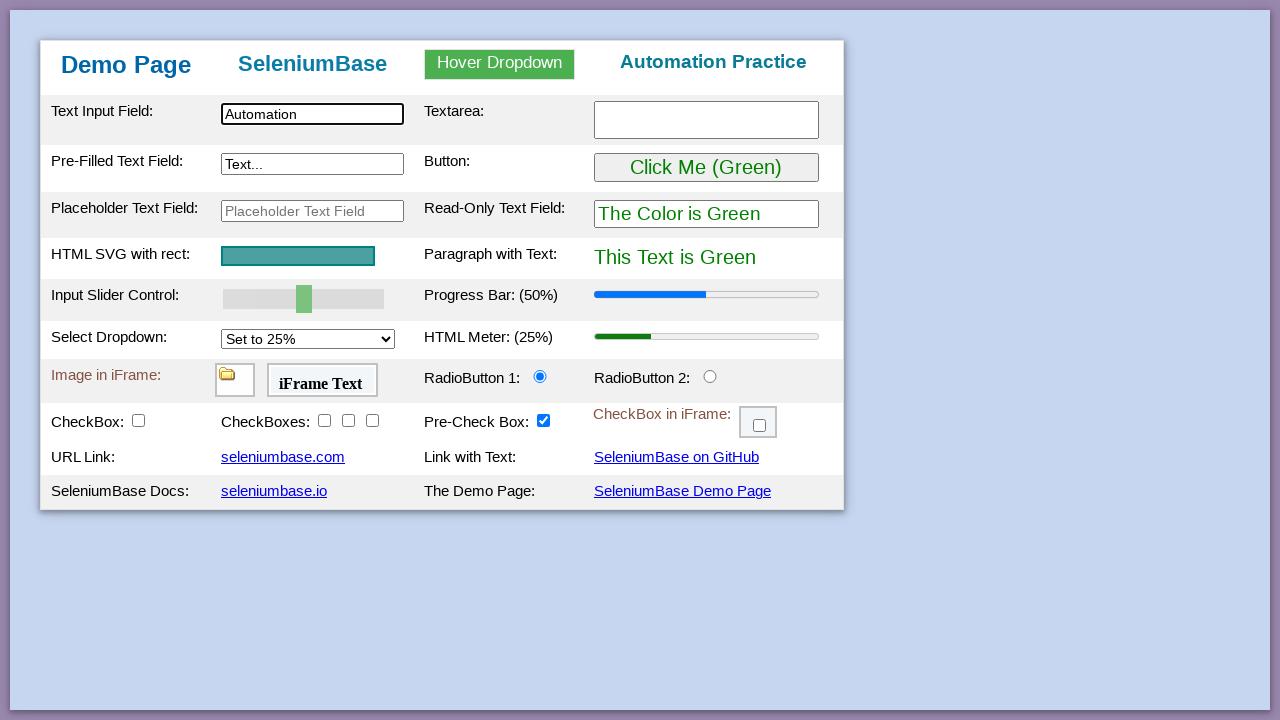

Clicked the checkbox at (138, 420) on #checkBox1
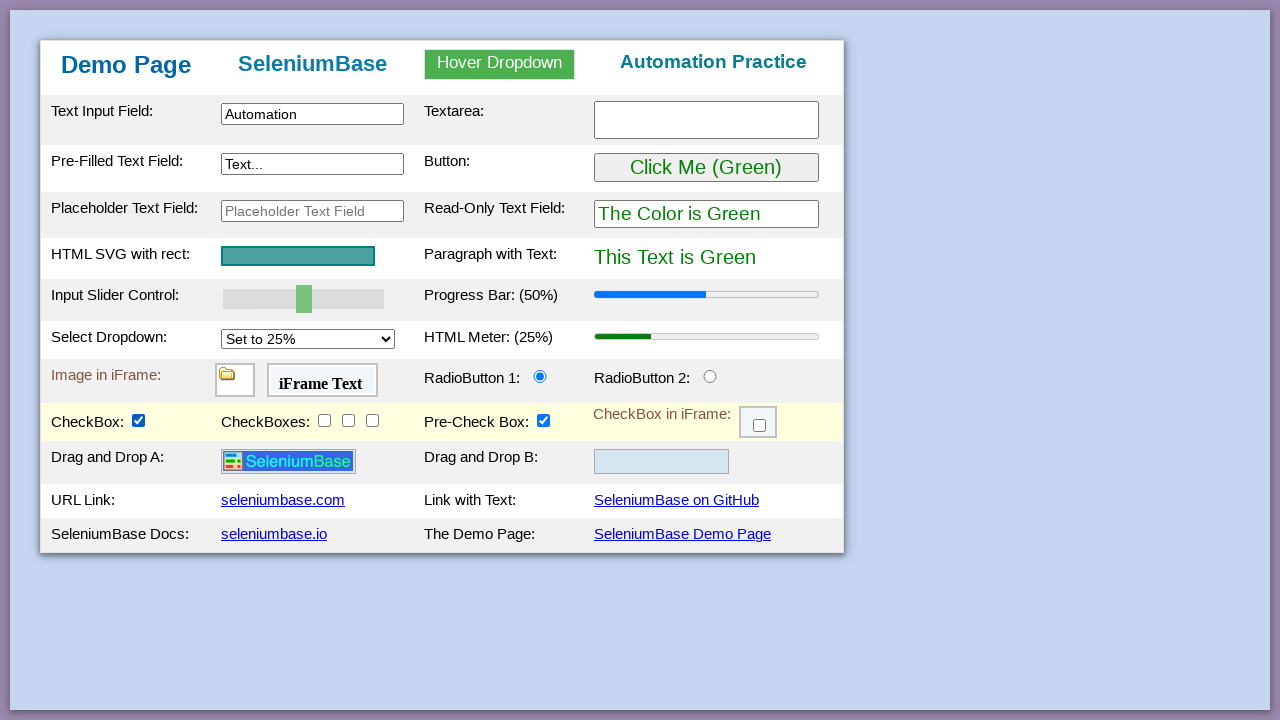

Verified image is present on the page
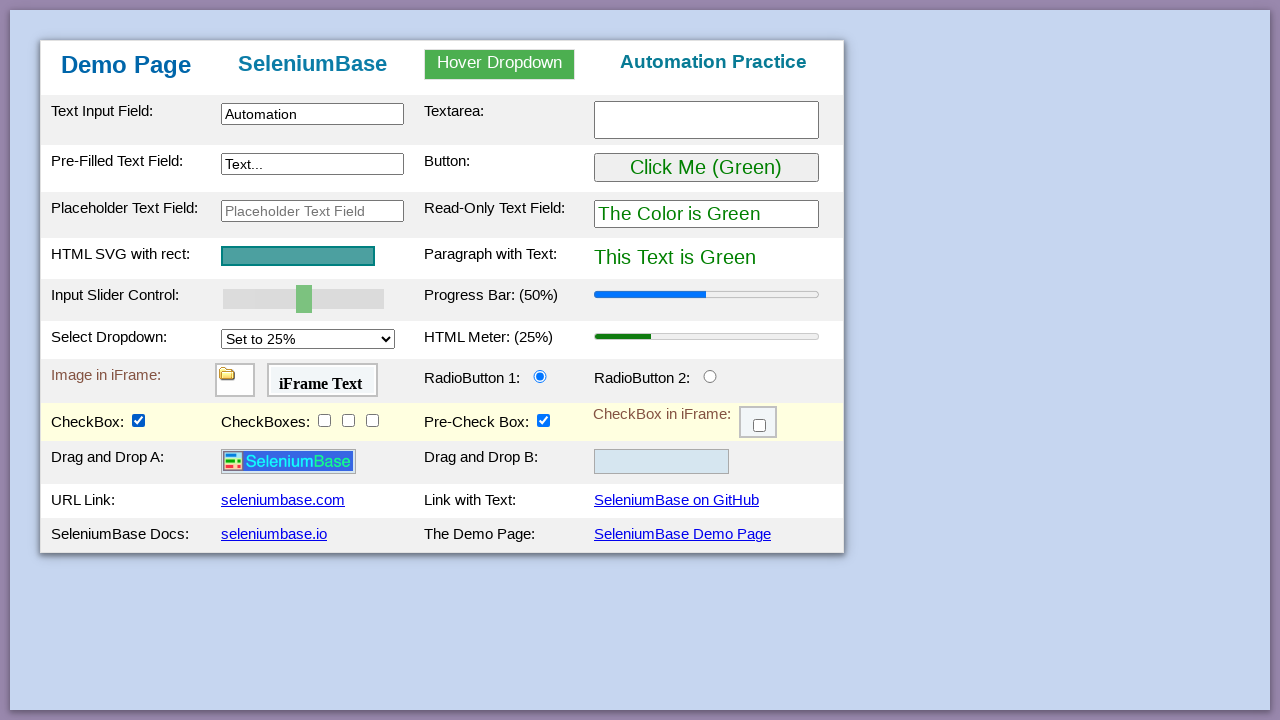

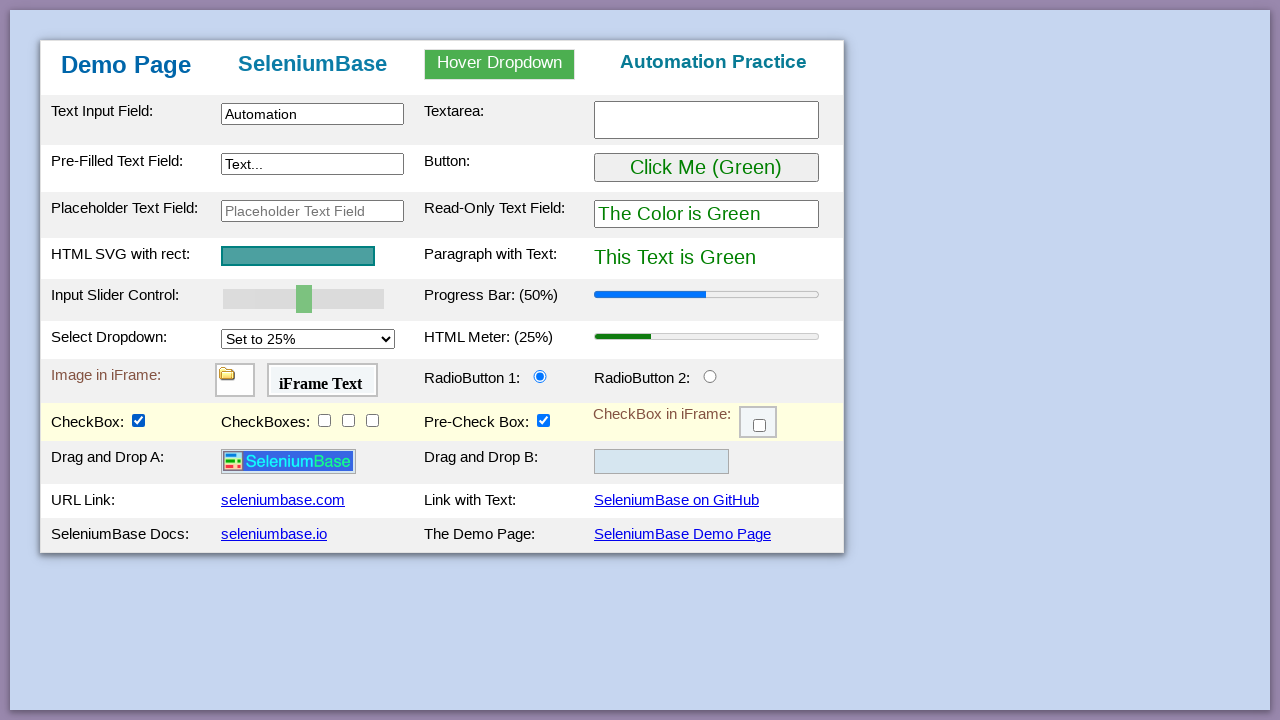